Tests browser navigation functionality by navigating to YouTube, then Alibaba, then using back and forward navigation methods to move between pages

Starting URL: https://www.youtube.com/

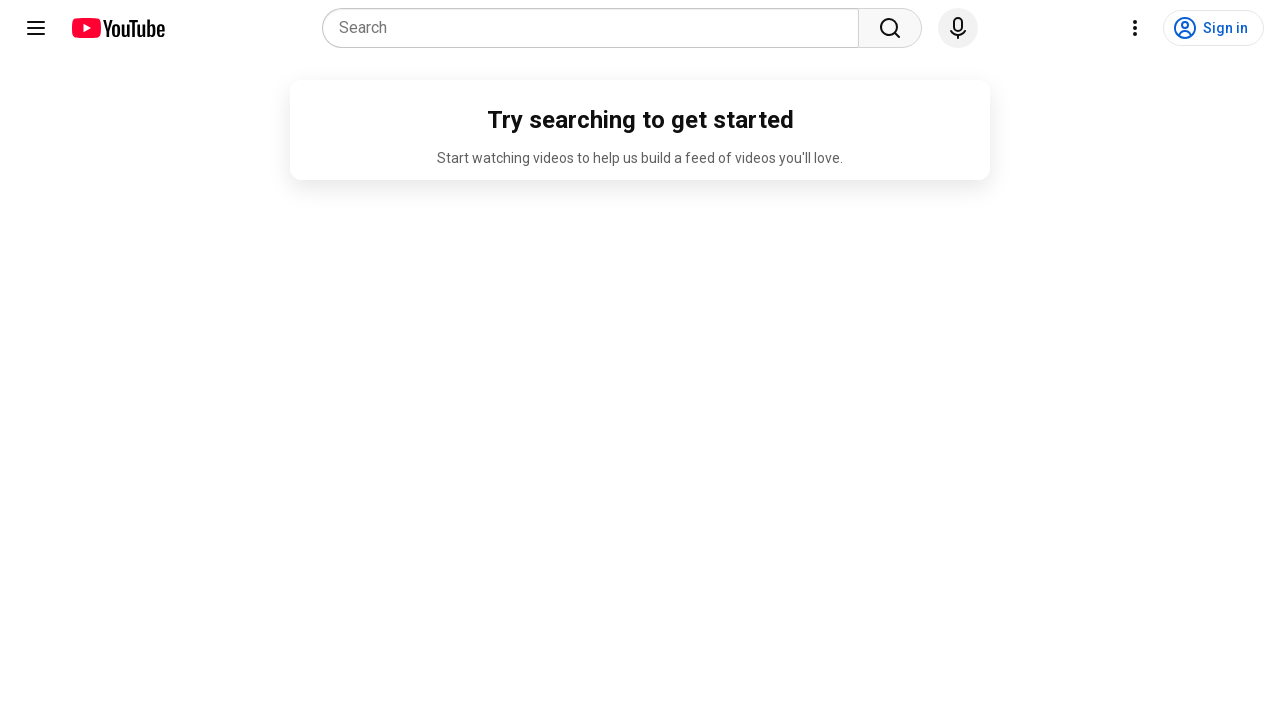

Navigated to Alibaba from YouTube
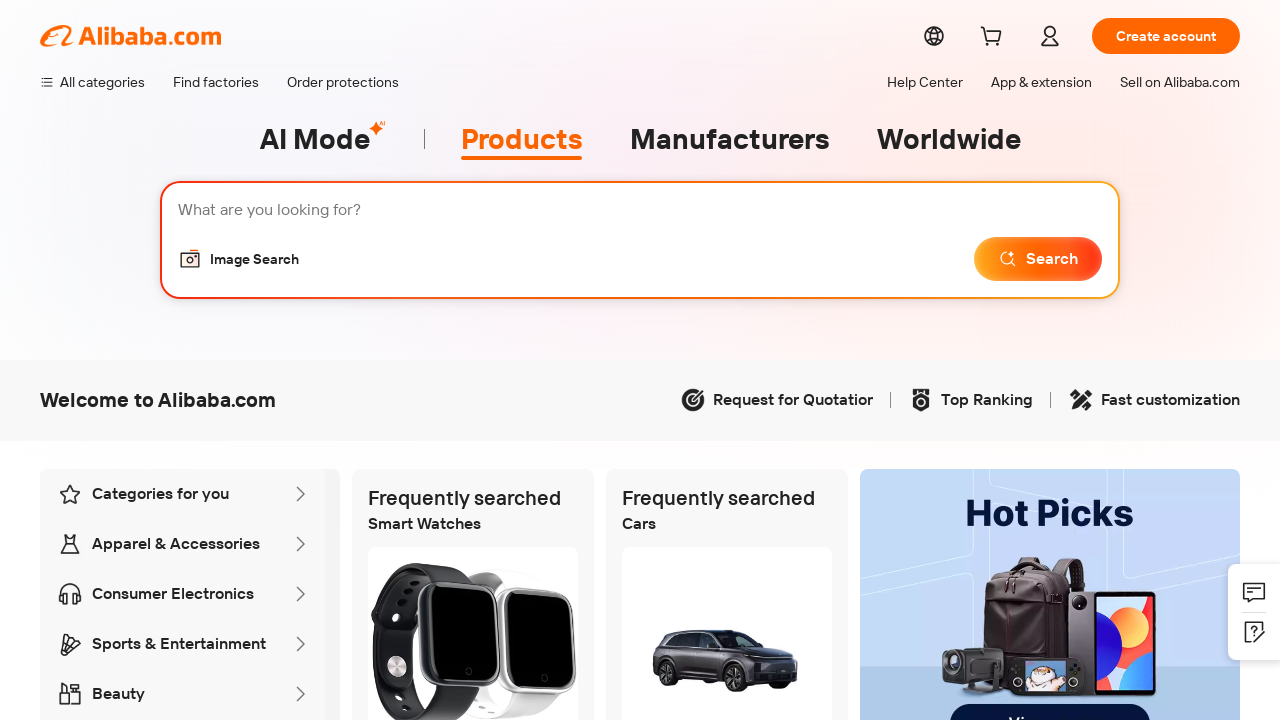

Alibaba page loaded completely
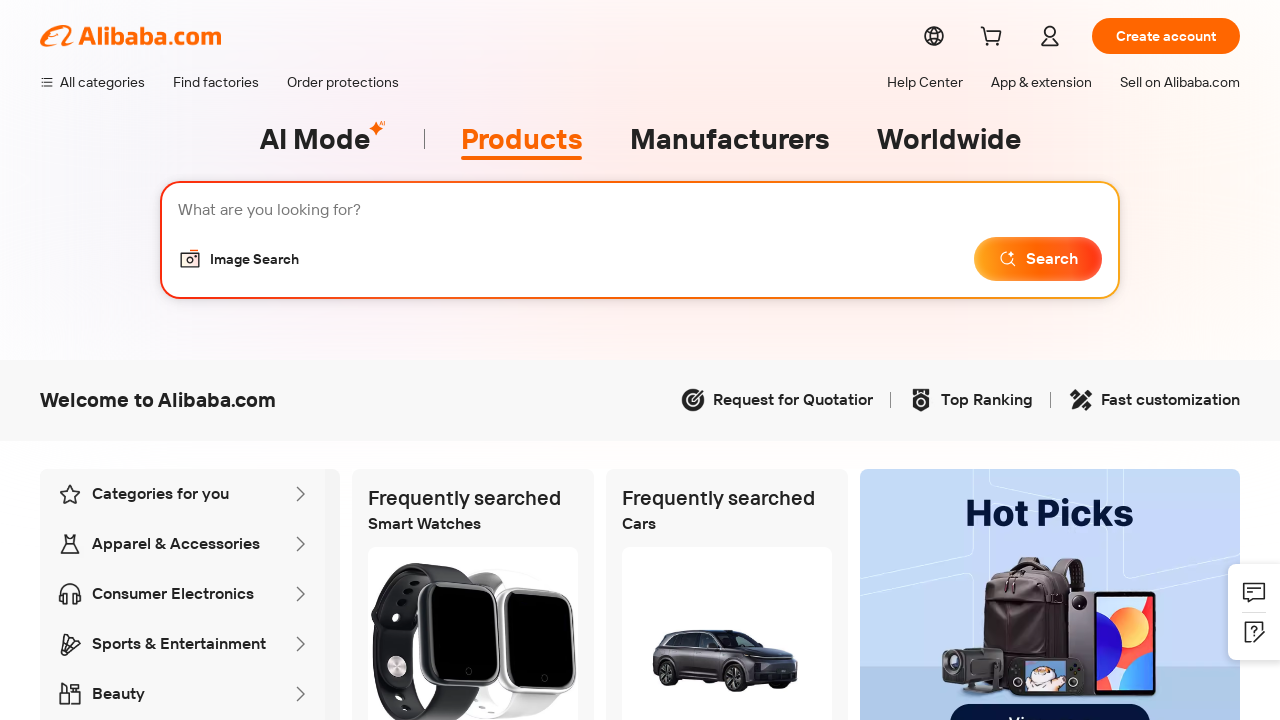

Navigated back to YouTube using browser back button
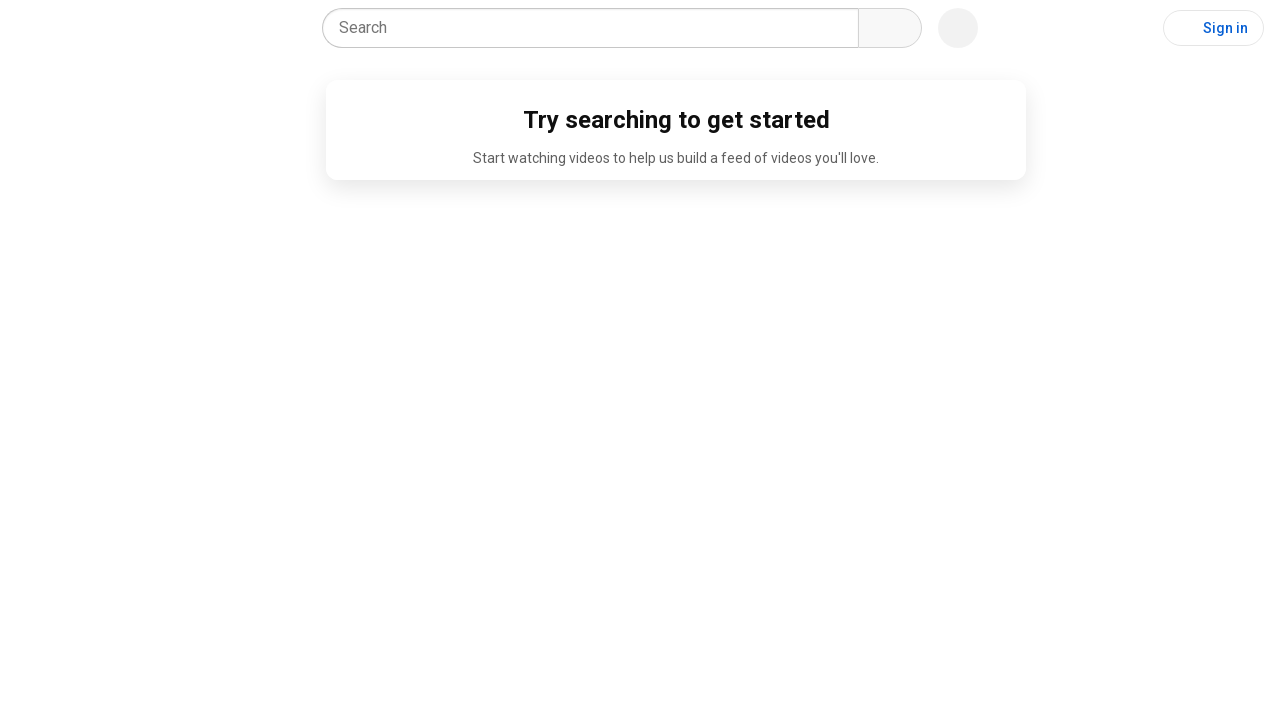

YouTube page loaded completely
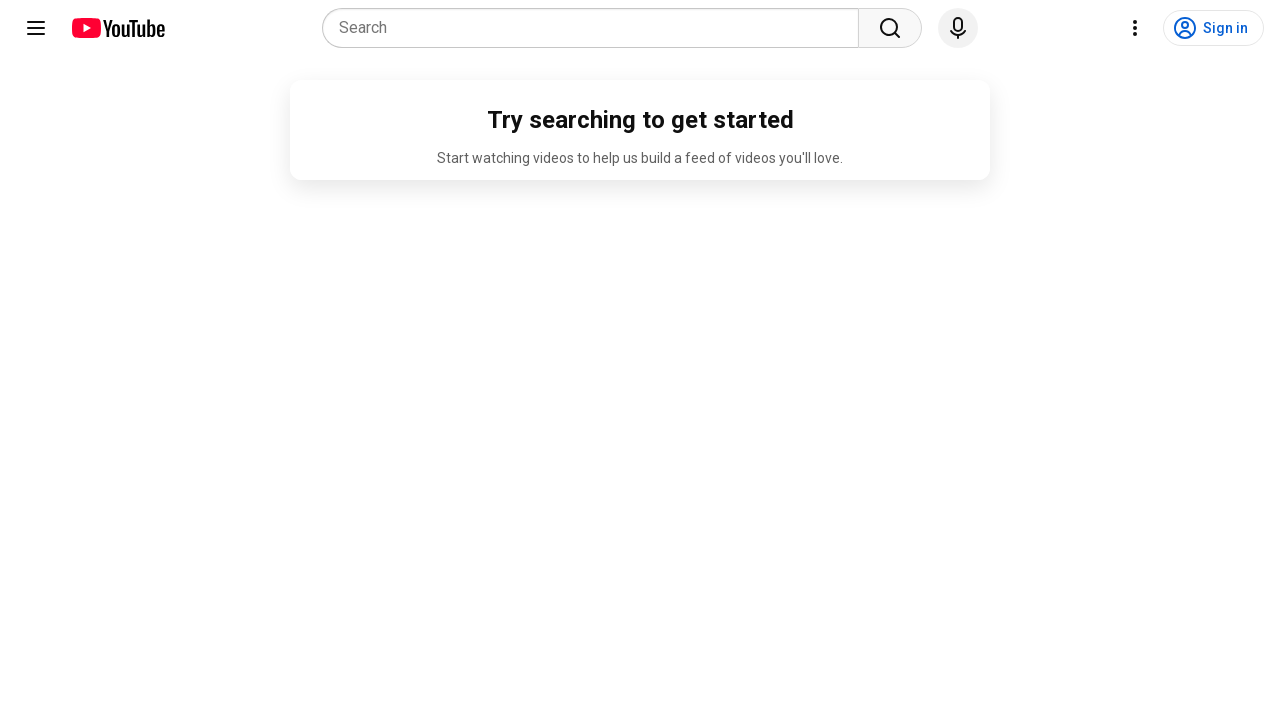

Navigated forward to Alibaba using browser forward button
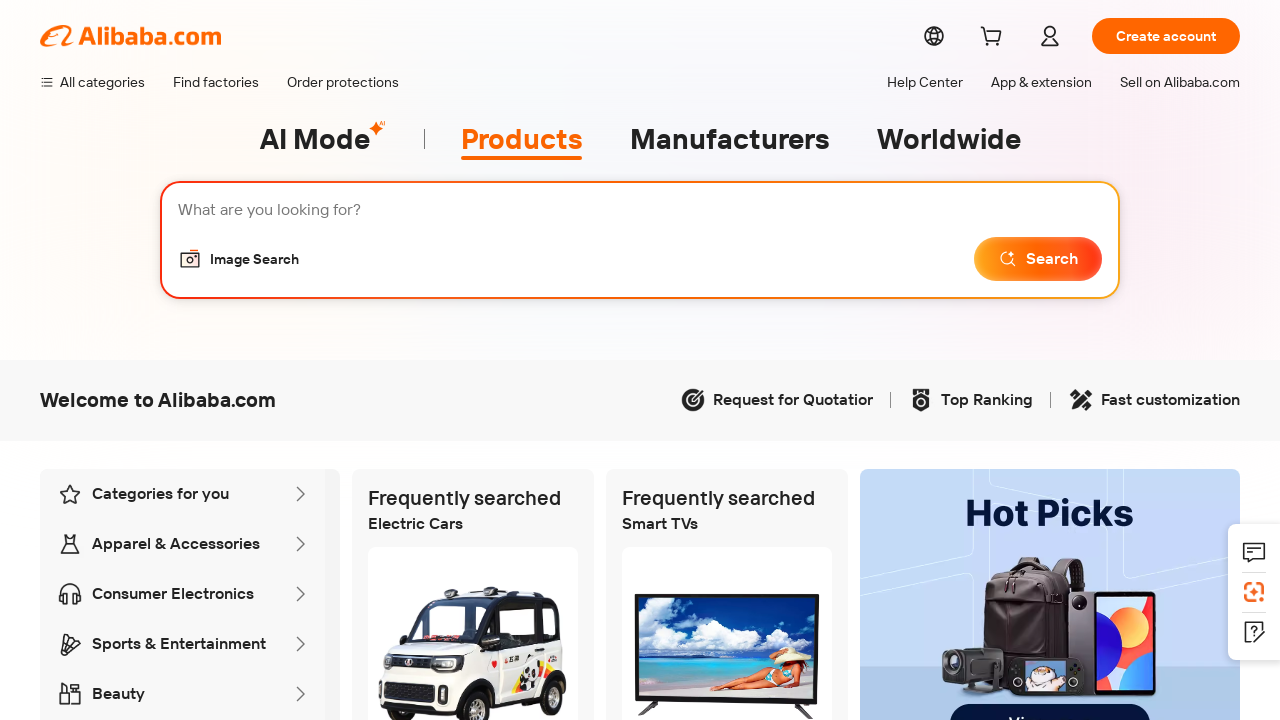

Alibaba page loaded completely after forward navigation
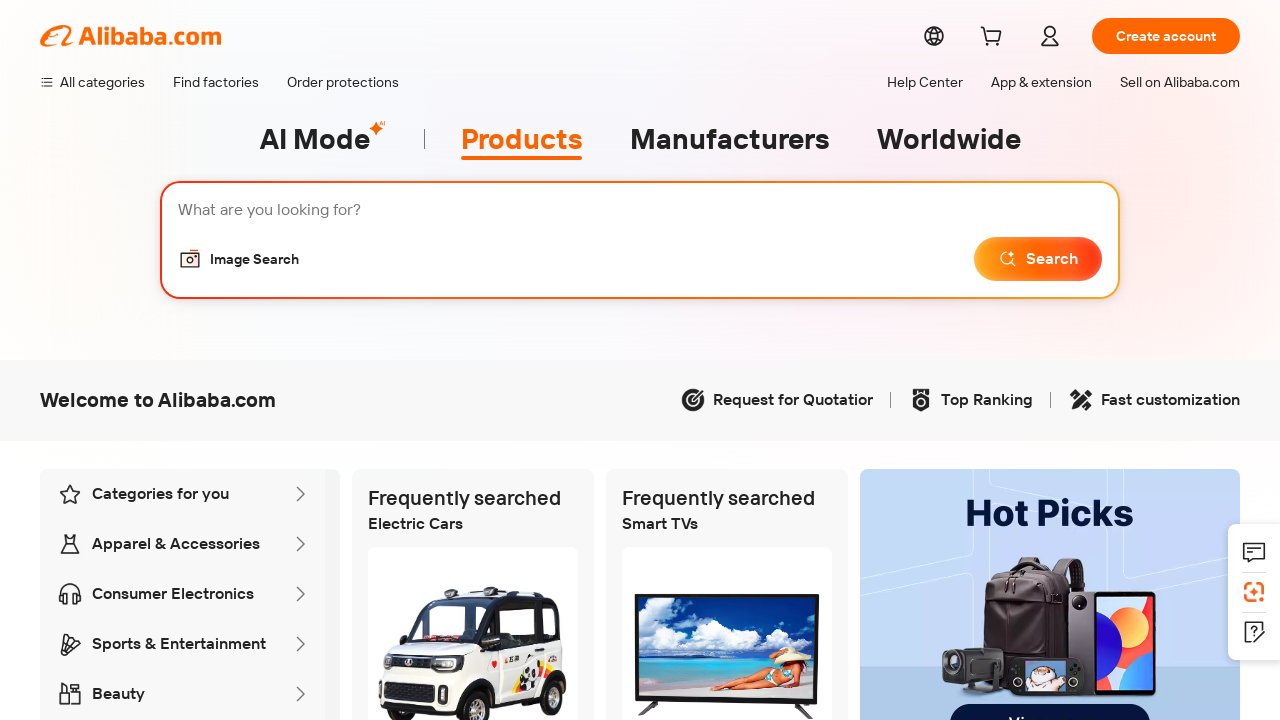

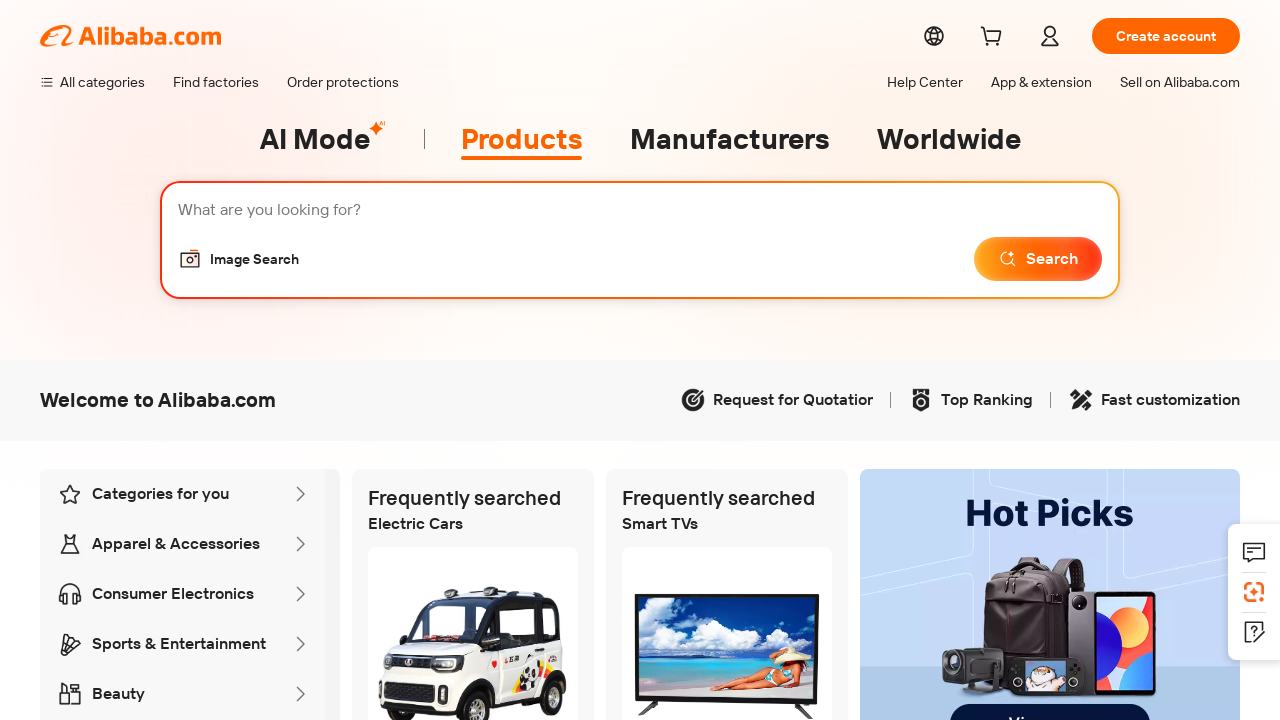